Tests hover functionality by hovering over a user avatar and clicking on the user link

Starting URL: https://the-internet.herokuapp.com/

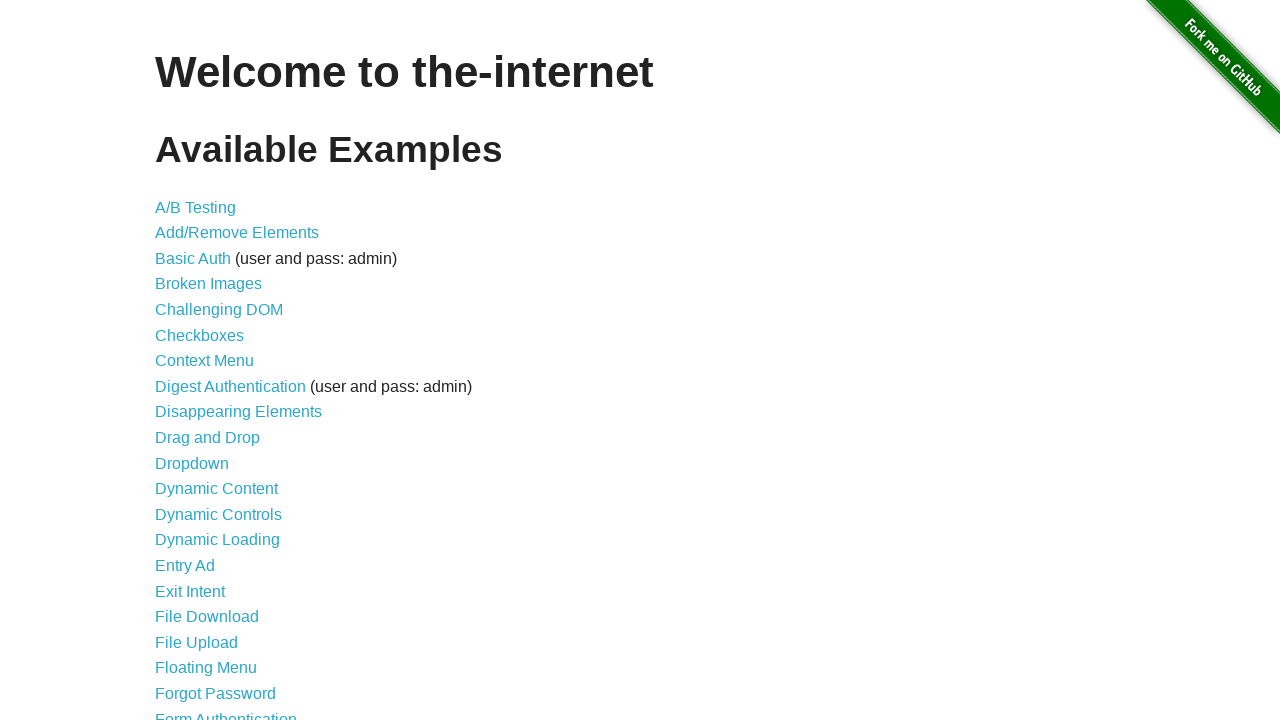

Clicked link to navigate to hovers page at (180, 360) on a[href='/hovers']
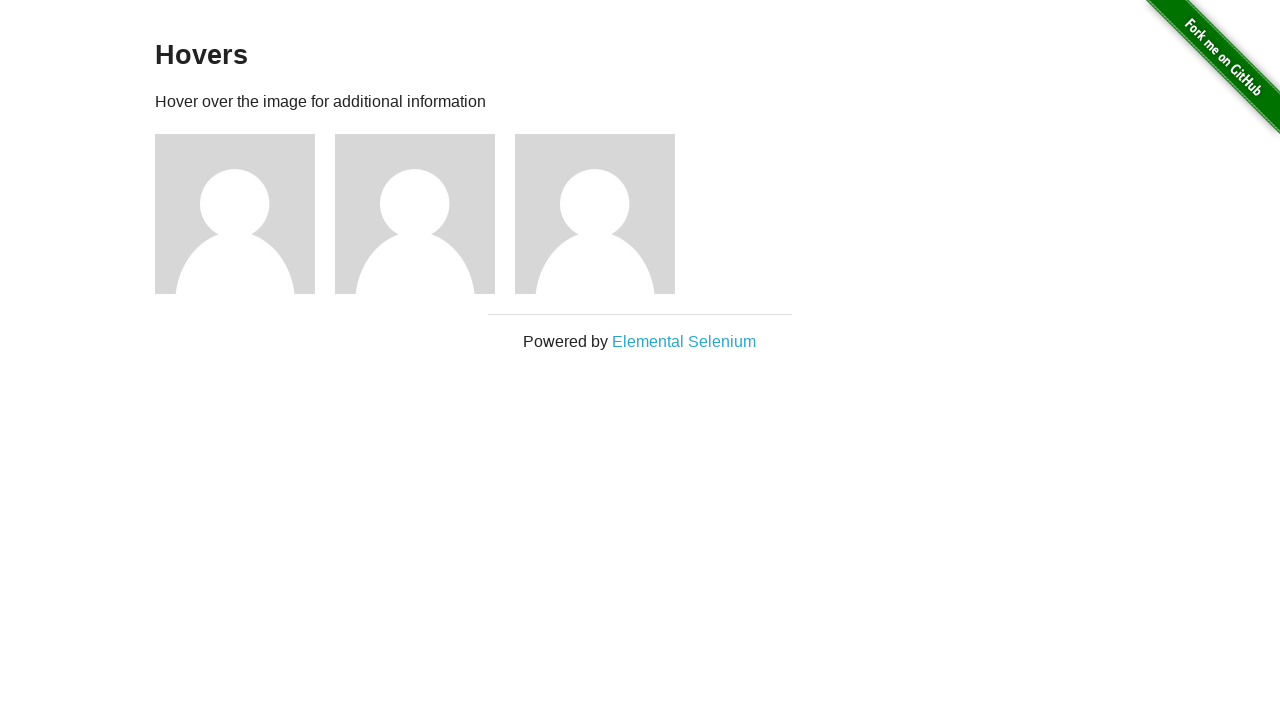

Located first user avatar image
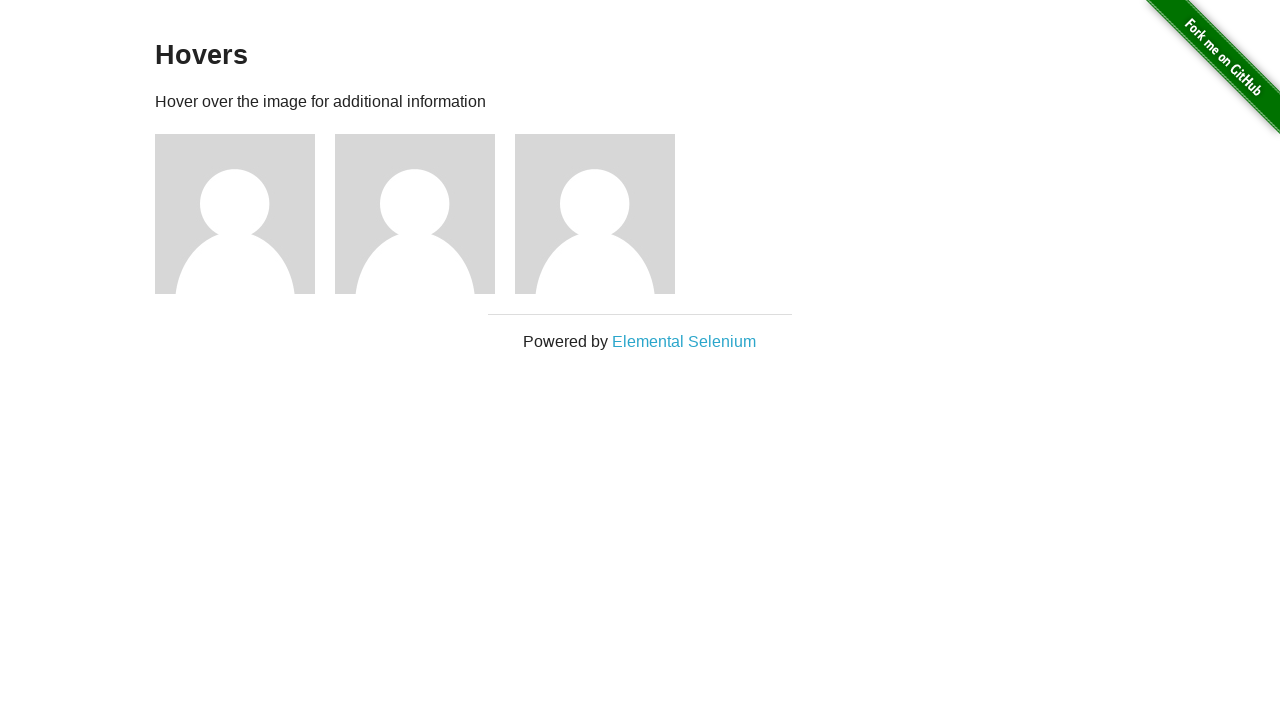

Hovered over first user avatar at (235, 214) on img[alt='User Avatar'] >> nth=0
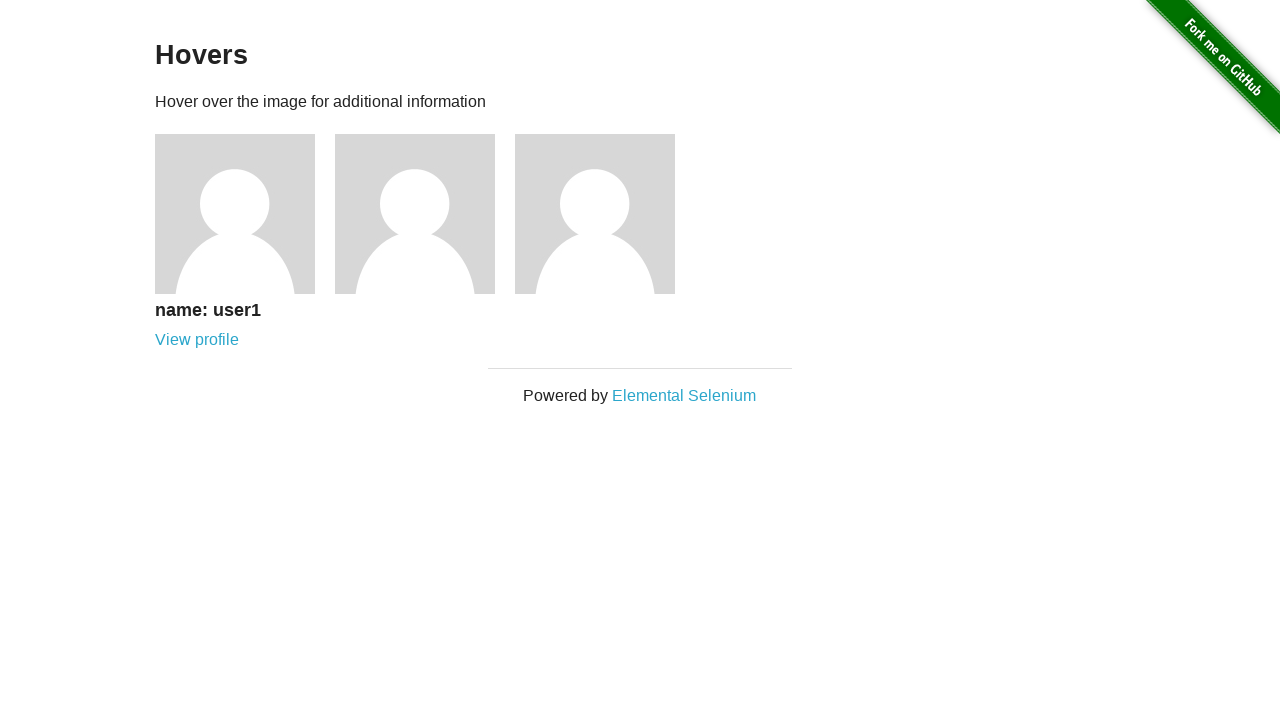

Clicked on user 1 link after hovering at (197, 340) on a[href='/users/1']
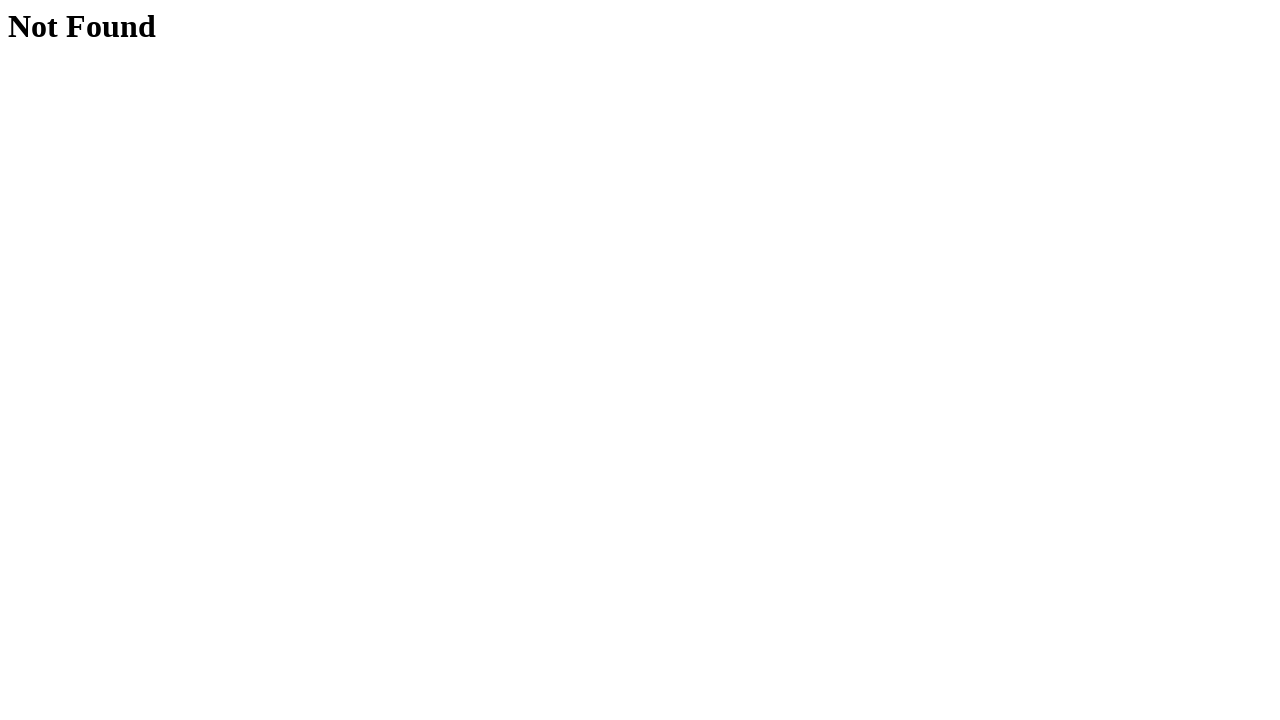

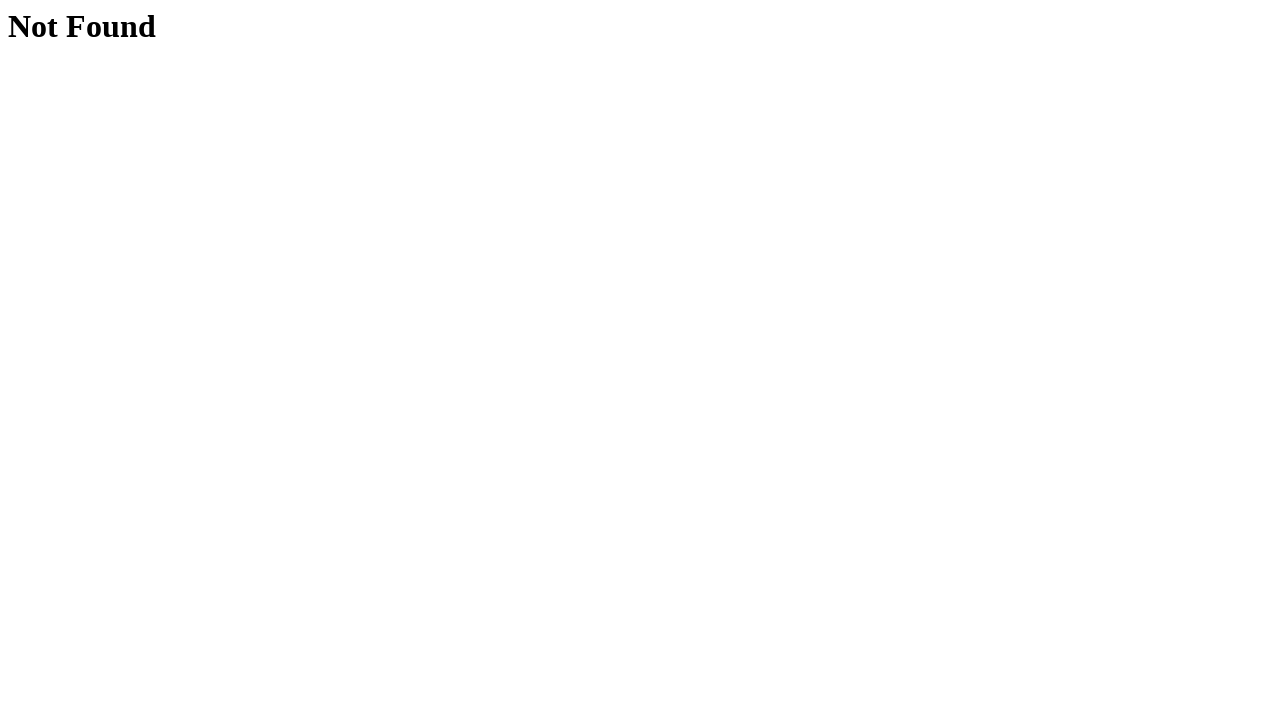